Tests Python.org website search functionality by entering a search query and validating that results are returned

Starting URL: http://www.python.org

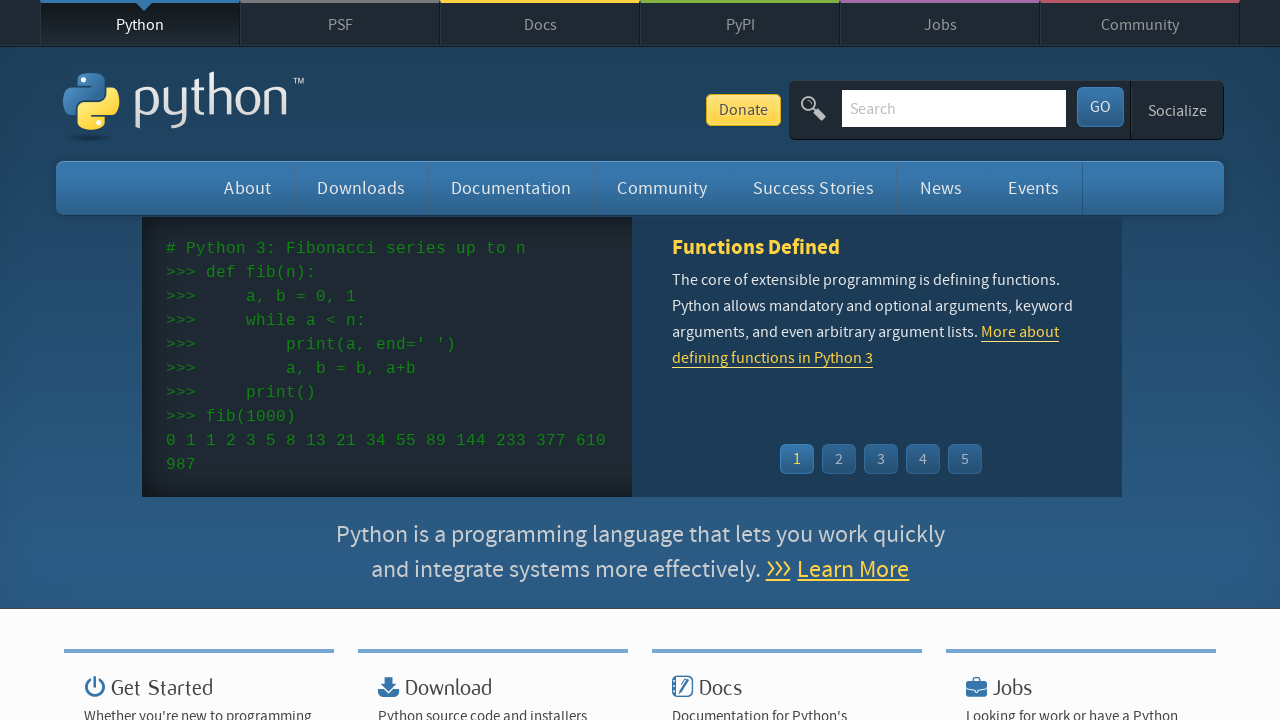

Verified page title contains 'Python'
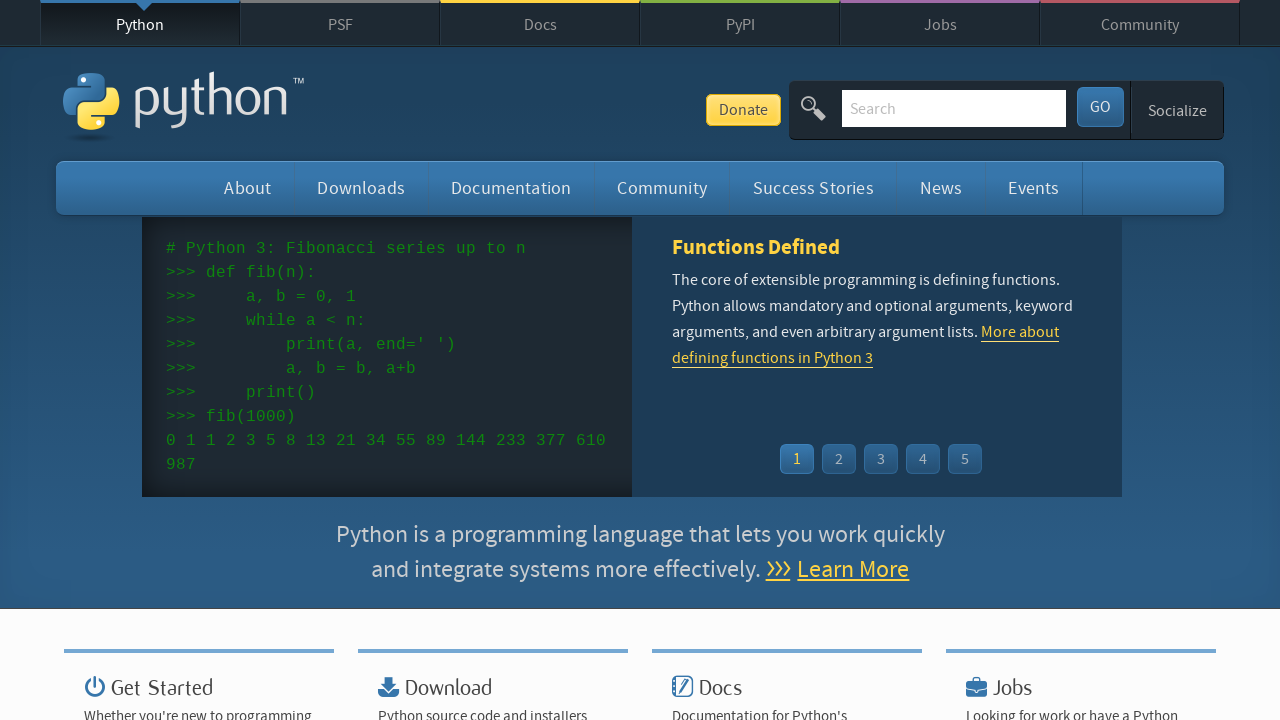

Cleared search input field on input[name='q']
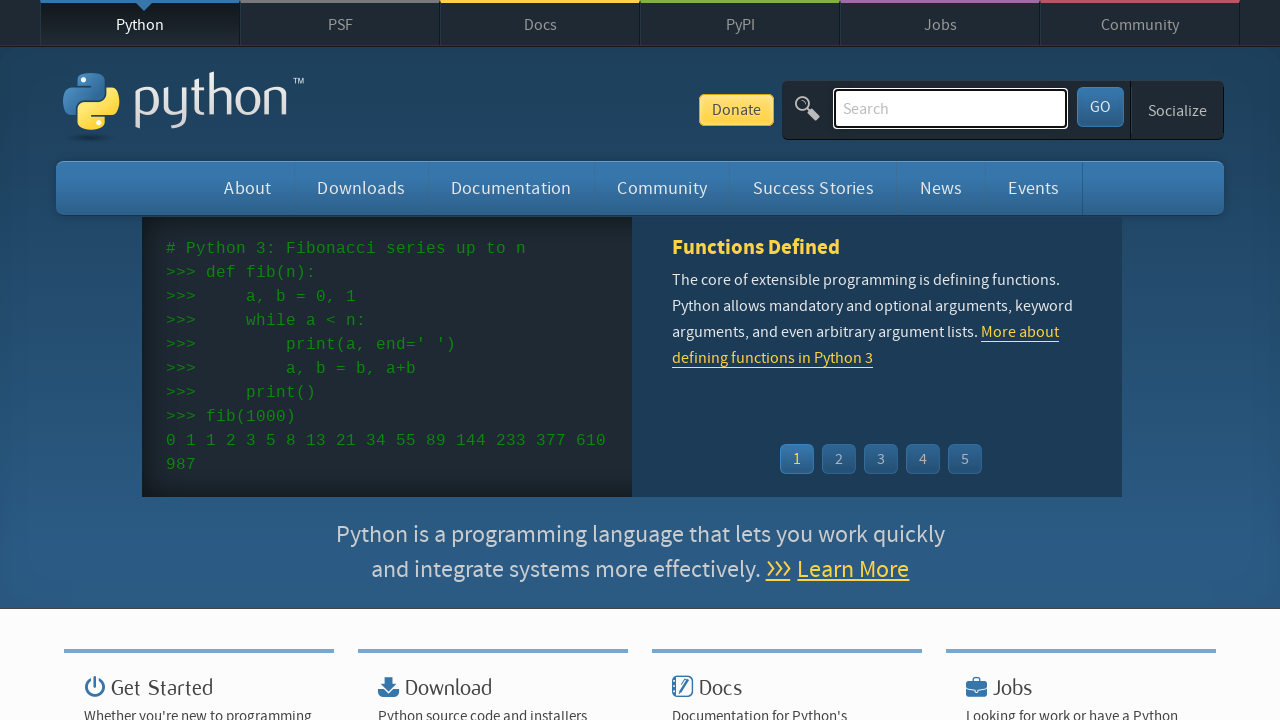

Entered search query 'pycon' in search field on input[name='q']
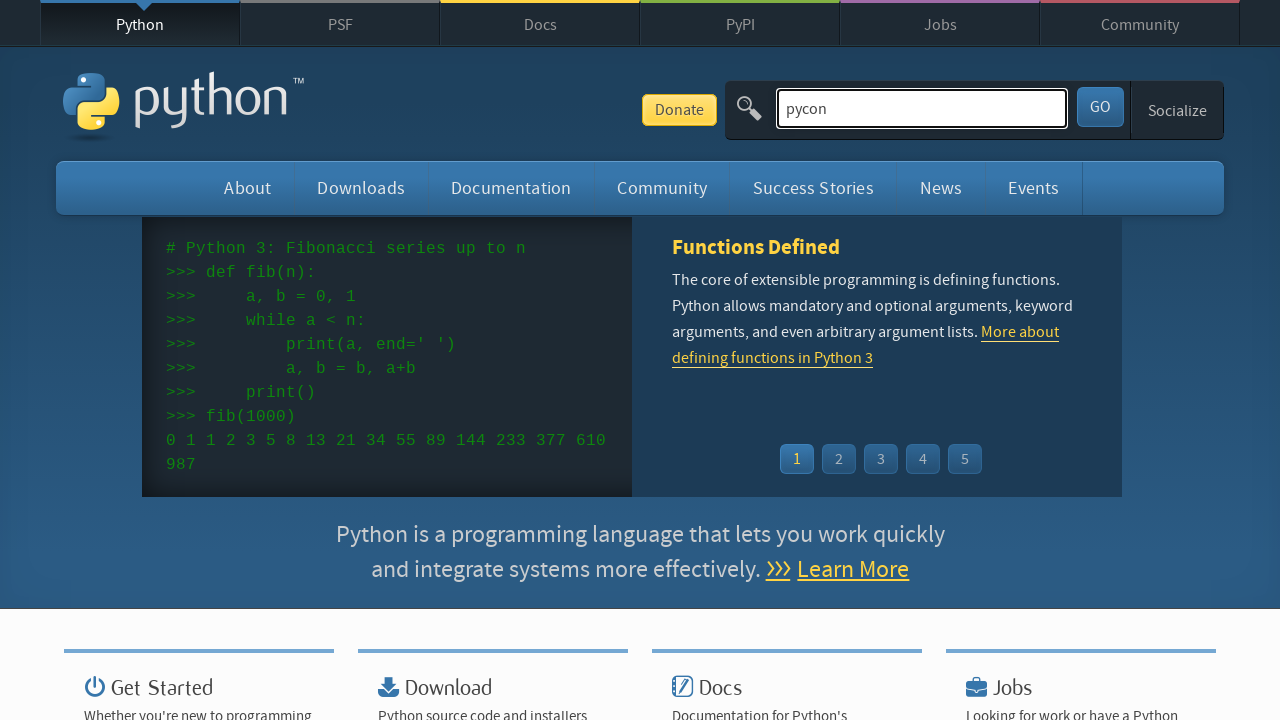

Pressed Enter to submit search on input[name='q']
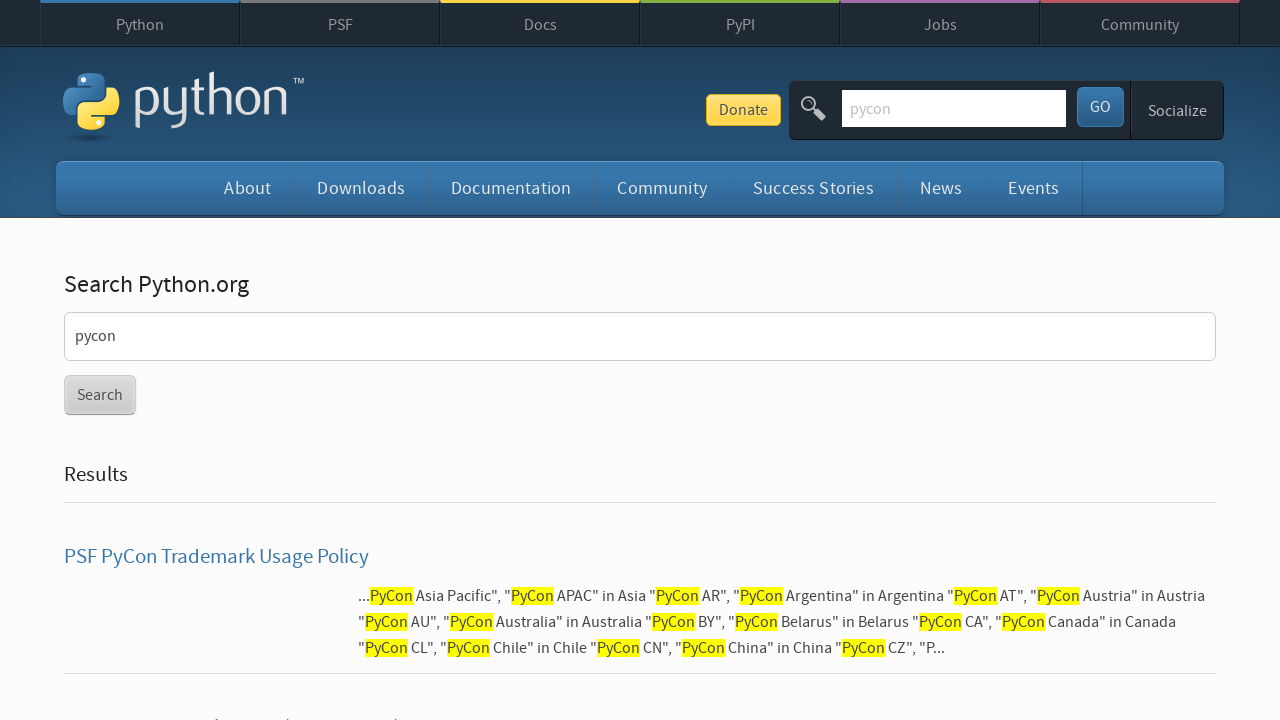

Waited for page to load (networkidle)
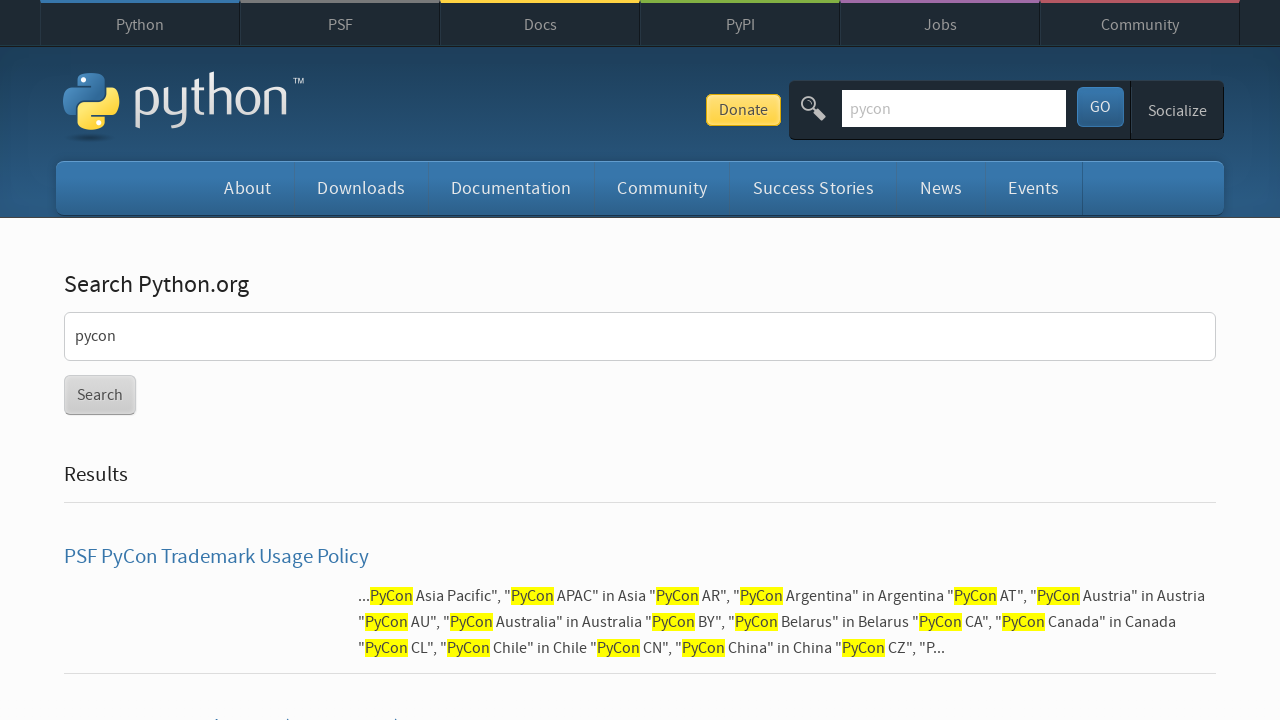

Verified search returned results (no 'No results found' message)
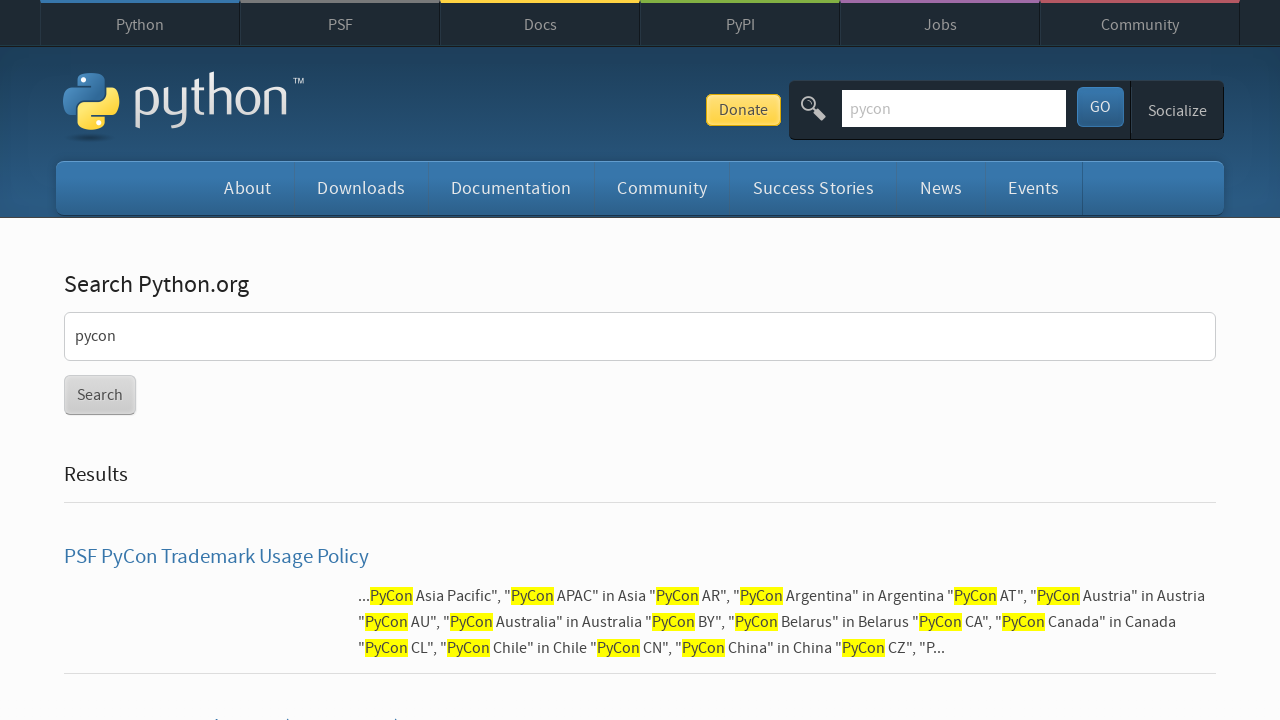

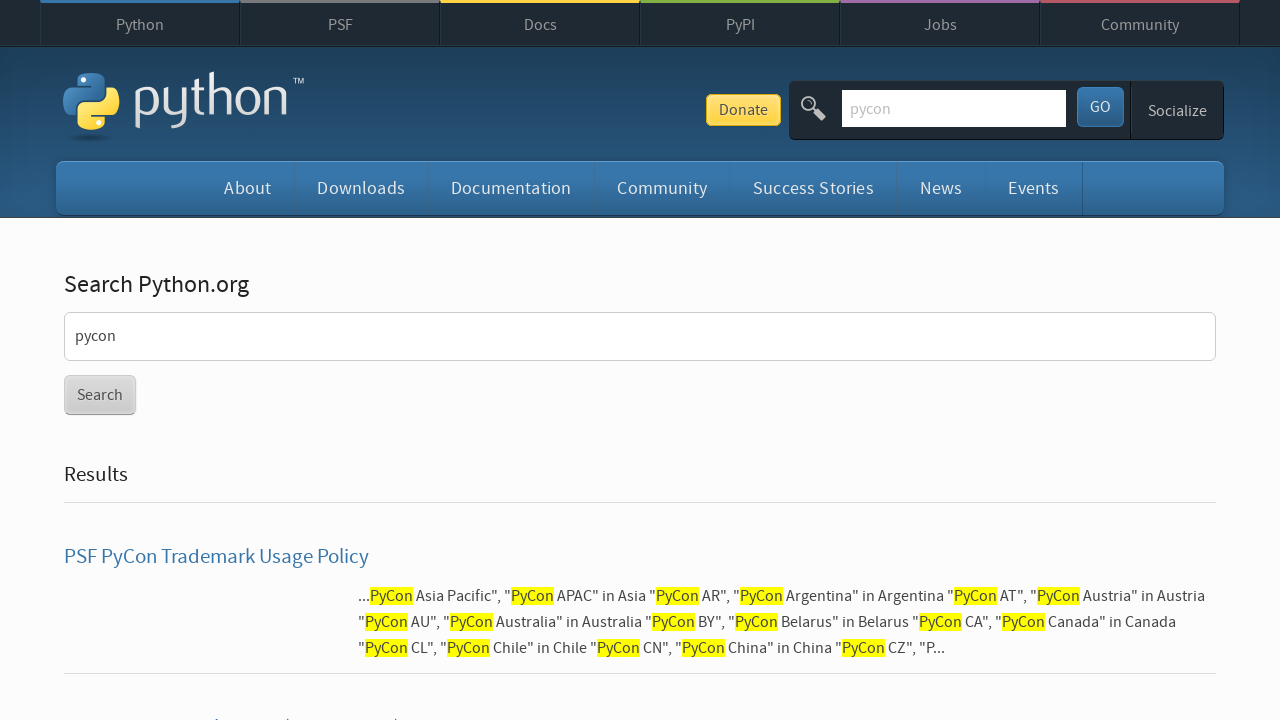